Tests JavaScript prompt alert handling by clicking a button to trigger a prompt, entering text into the prompt, accepting it, and verifying the output

Starting URL: https://www.hyrtutorials.com/p/alertsdemo.html

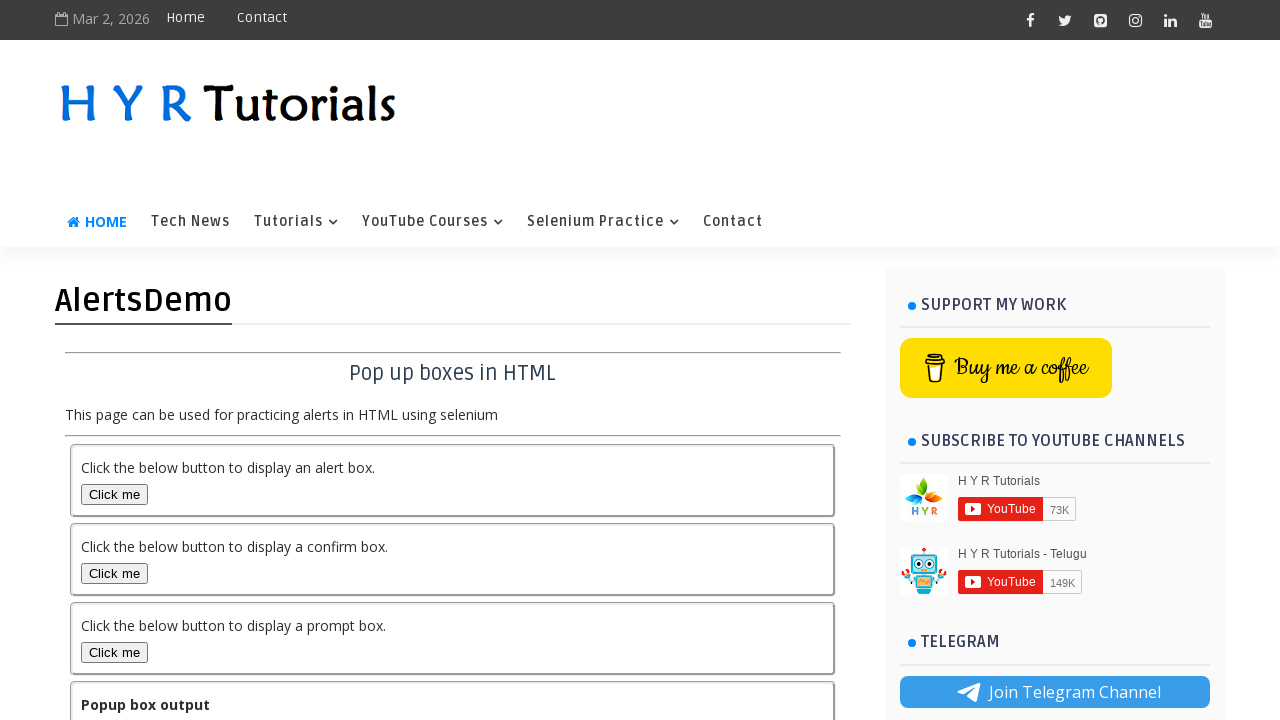

Clicked prompt box button to trigger alert at (114, 652) on #promptBox
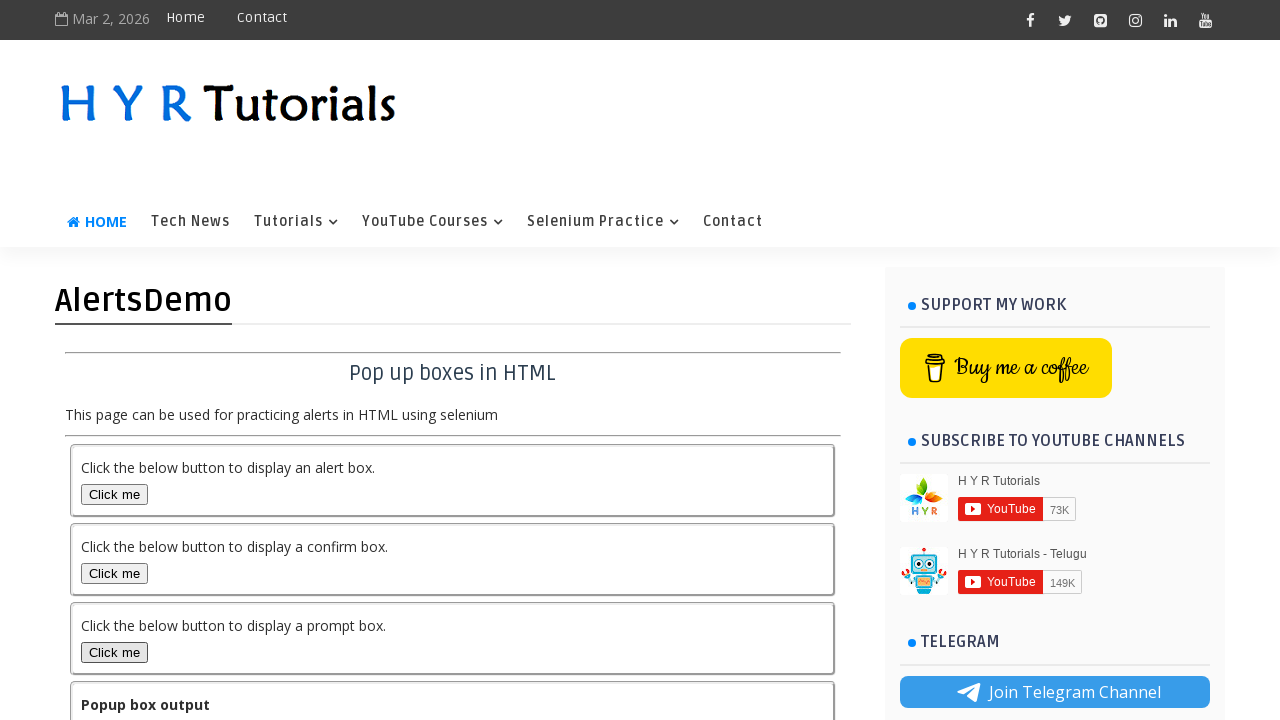

Set up dialog handler to accept prompt with text 'Rakesh'
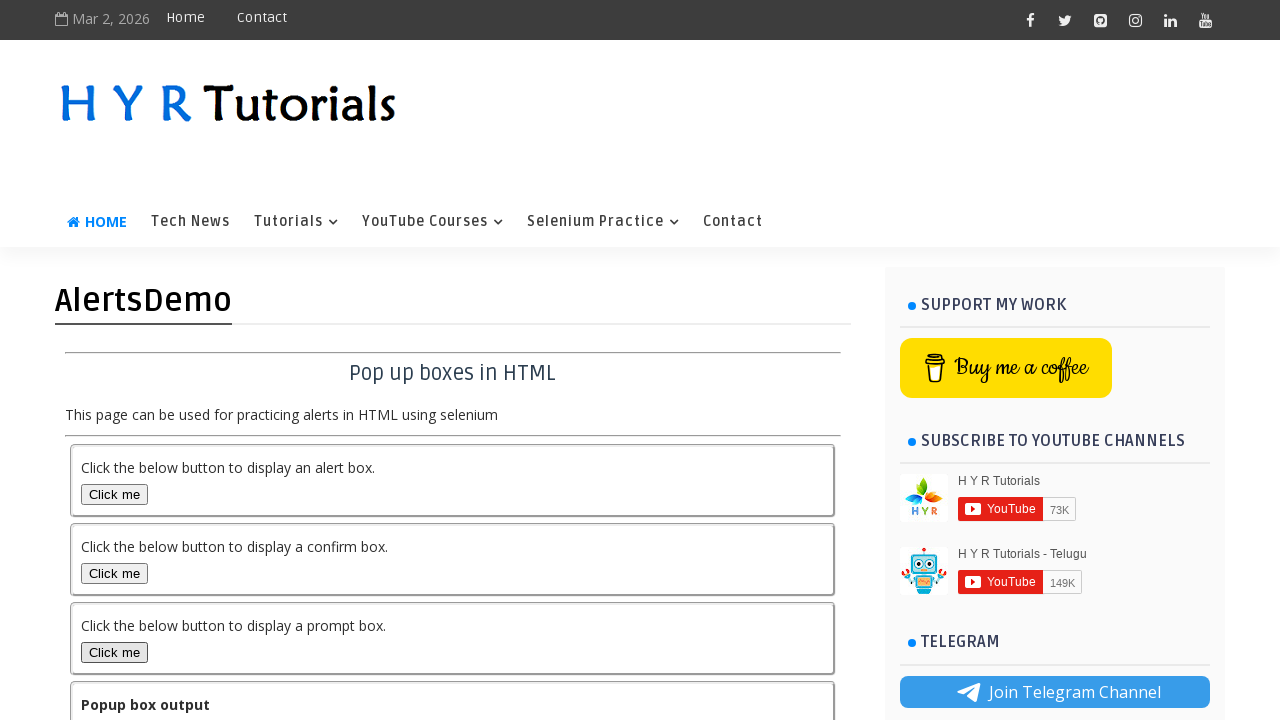

Clicked prompt box button again to trigger dialog at (114, 652) on #promptBox
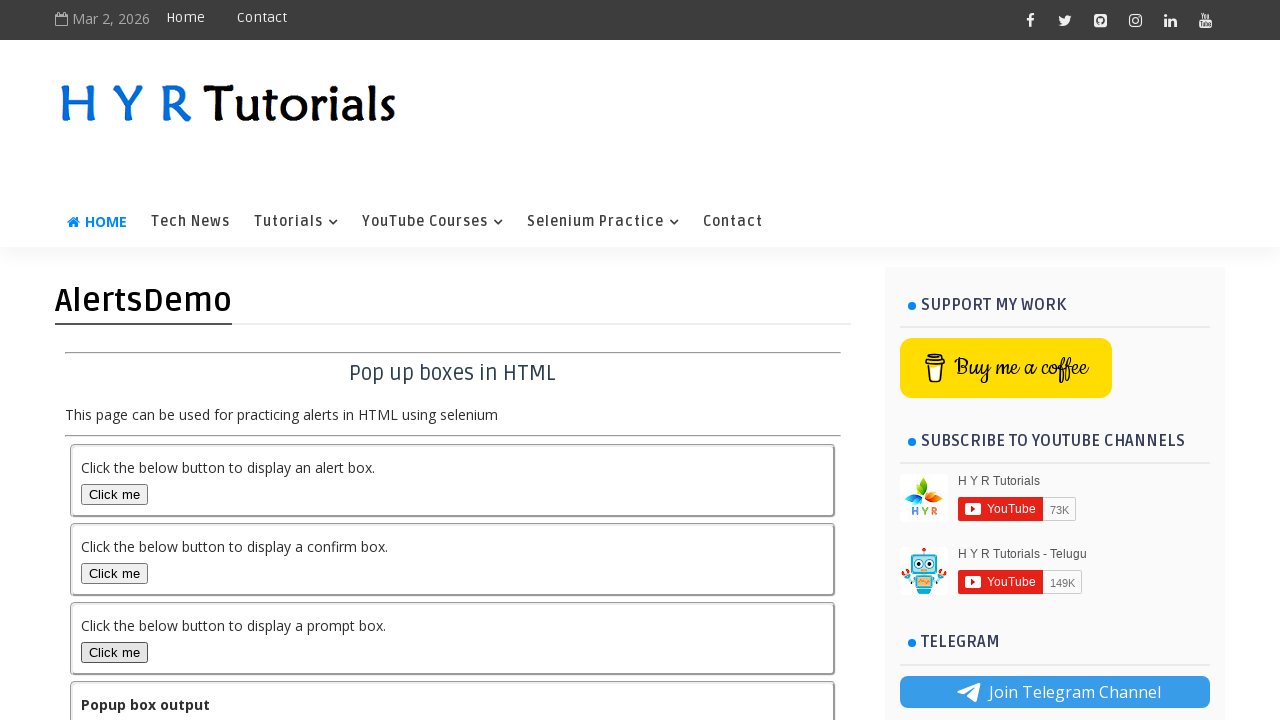

Output element became visible
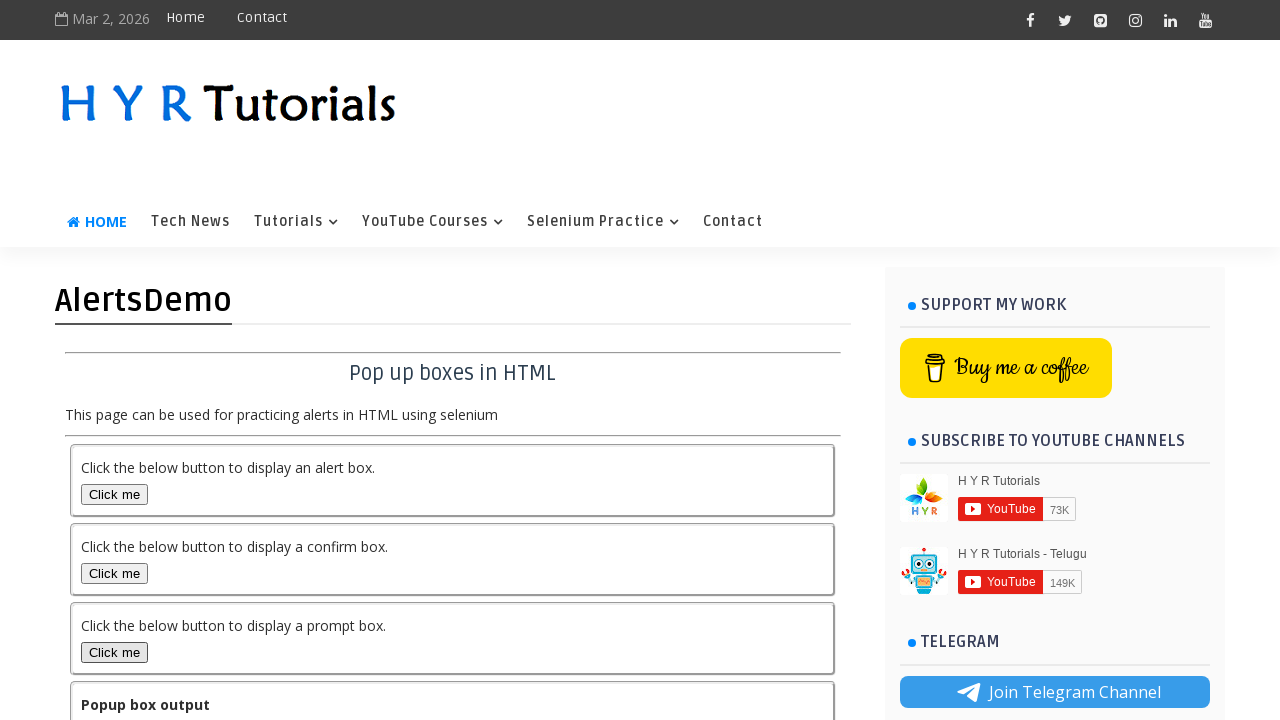

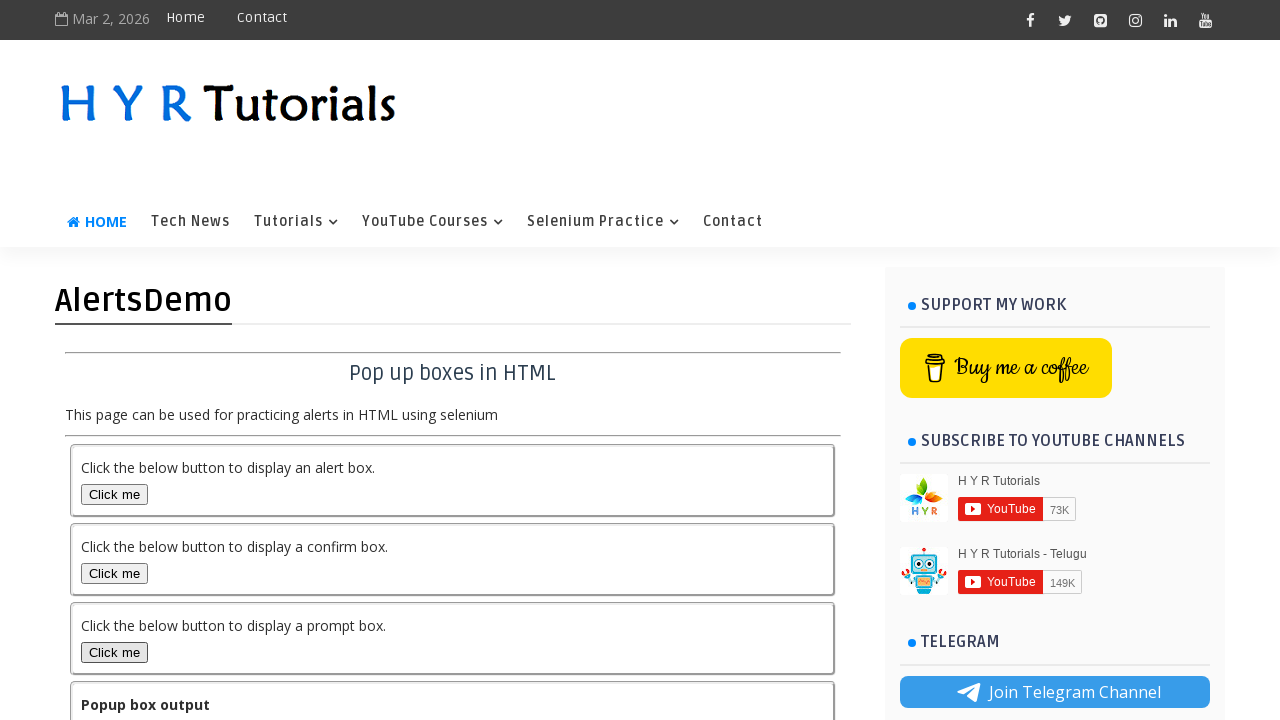